Tests entering a subject in the subjects field and submitting the form

Starting URL: https://demoqa.com/automation-practice-form

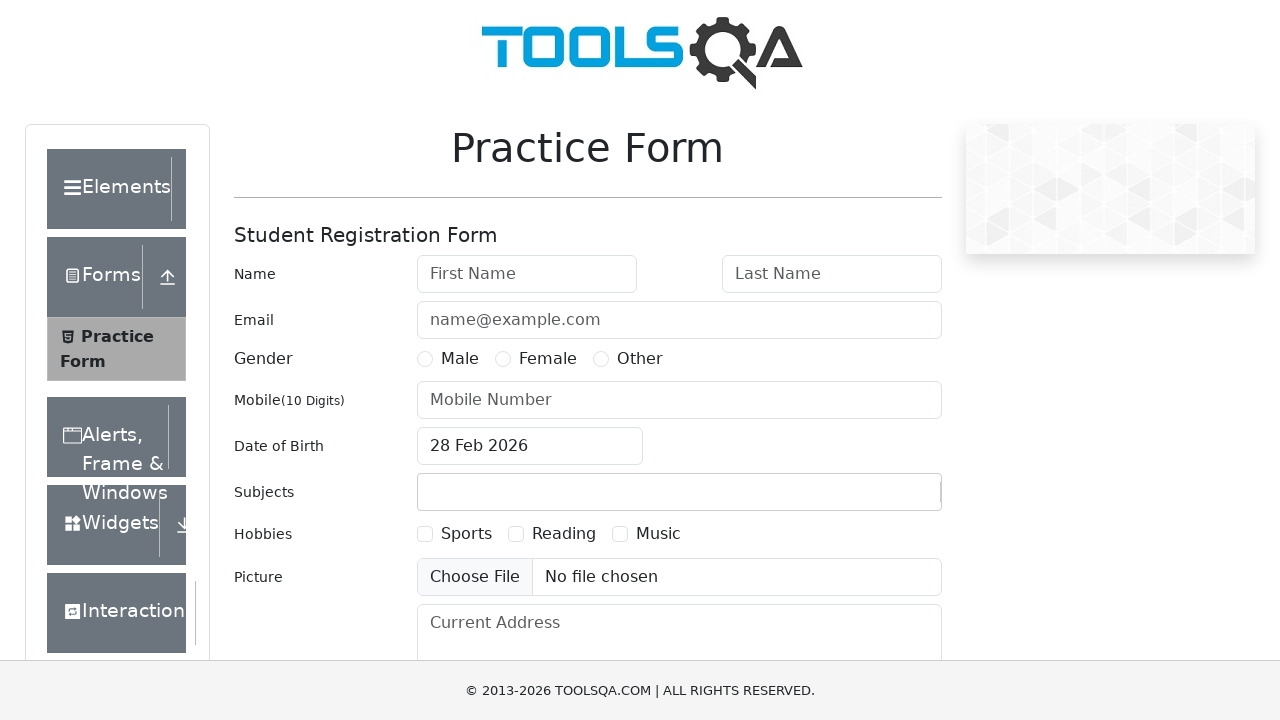

Filled first name field with 'Jennifer' on #firstName
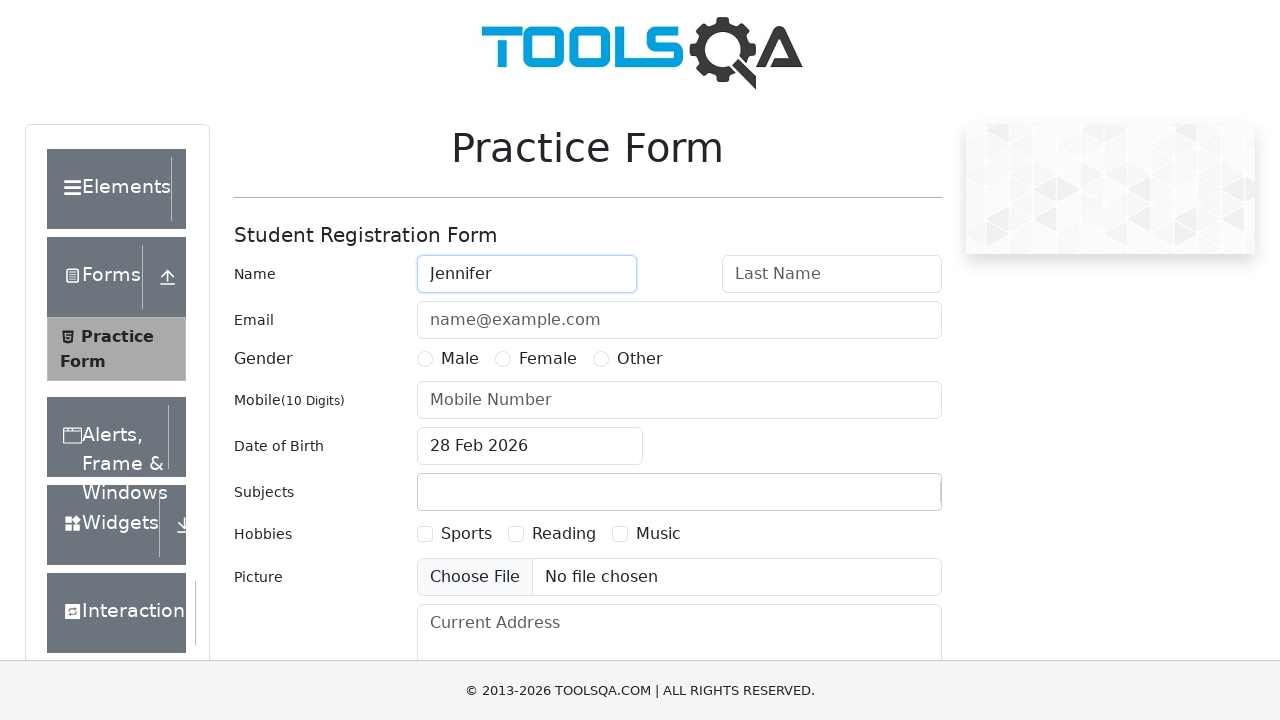

Filled last name field with 'Lee' on #lastName
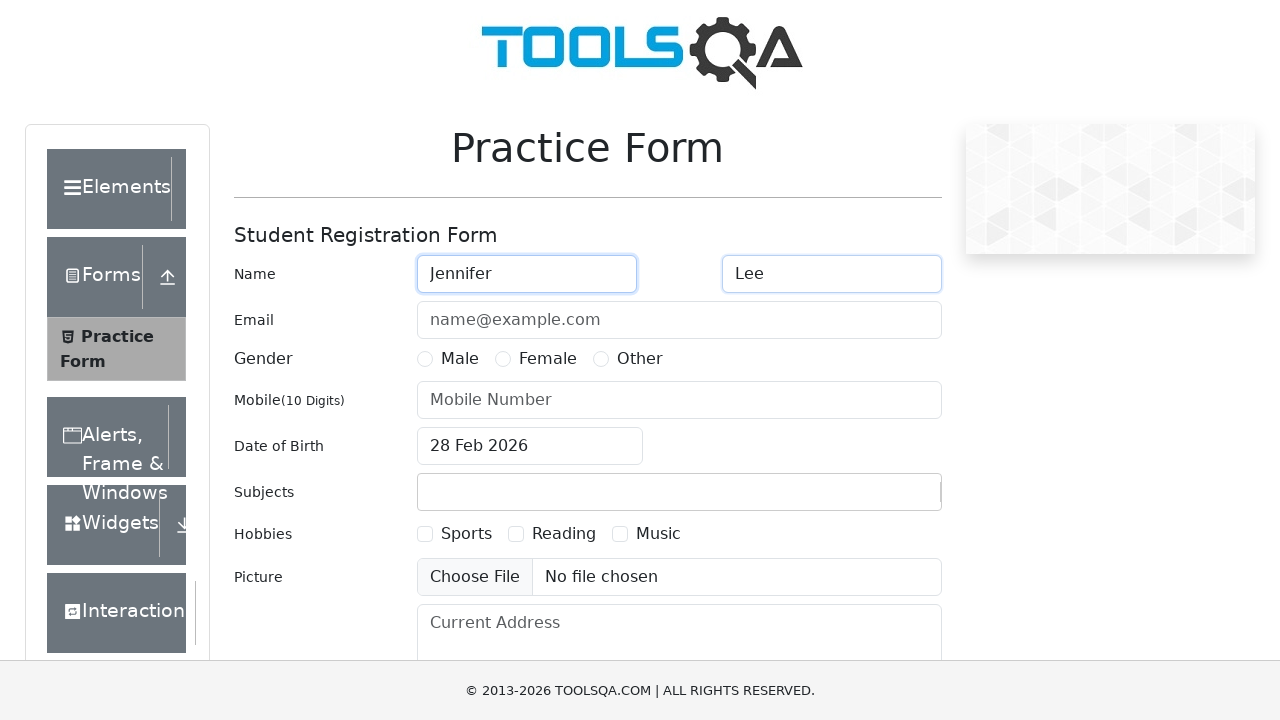

Filled phone number field with '3334445555' on #userNumber
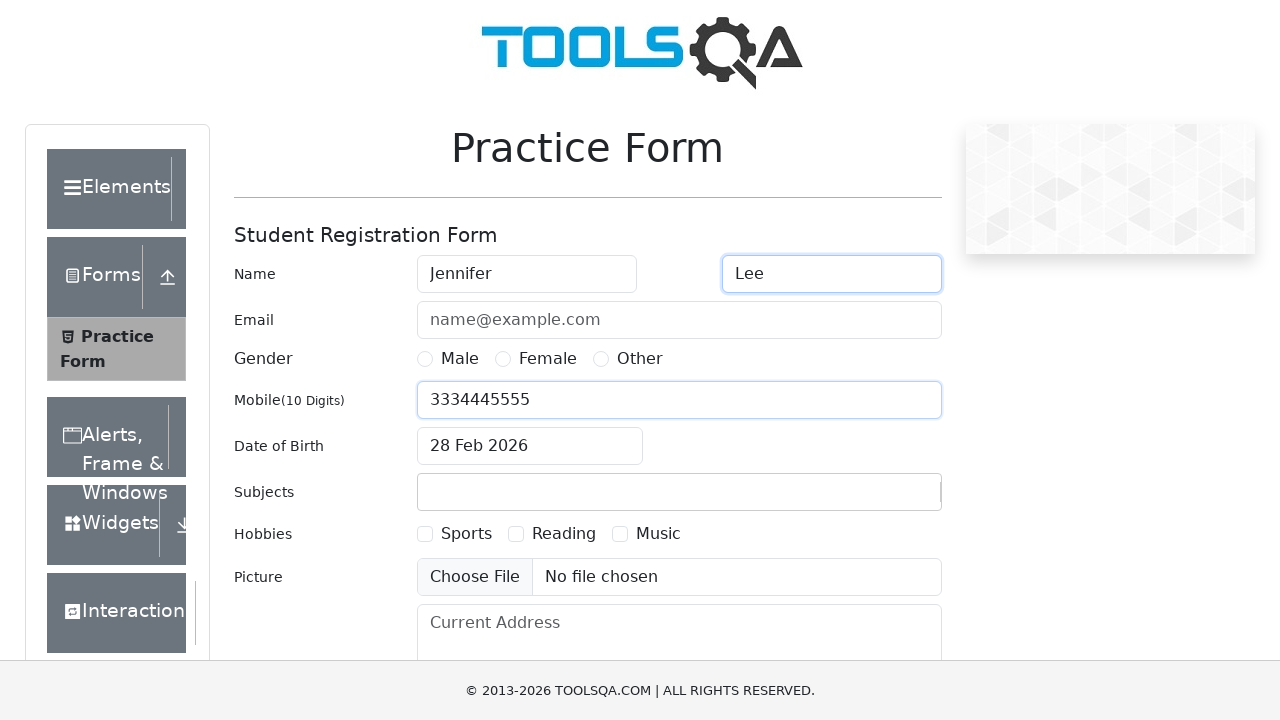

Selected Male gender option at (460, 359) on label:has-text('Male')
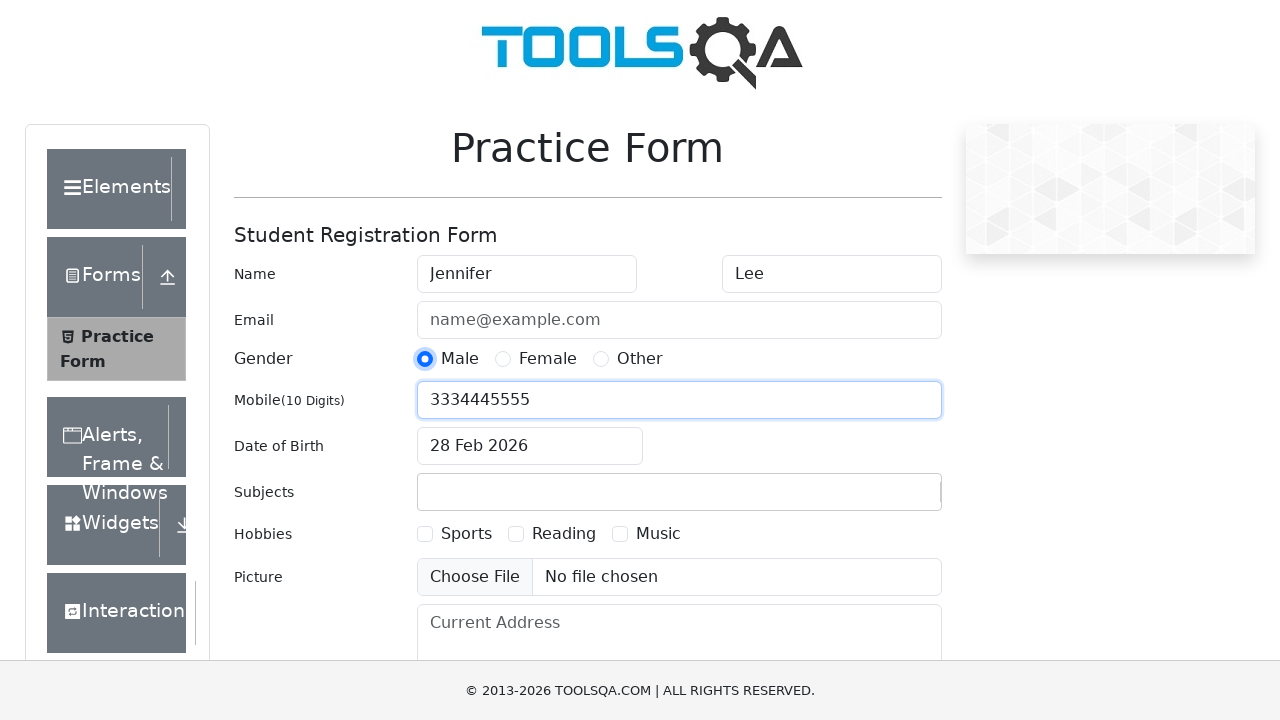

Entered 'Computer Science' in subjects field on #subjectsInput
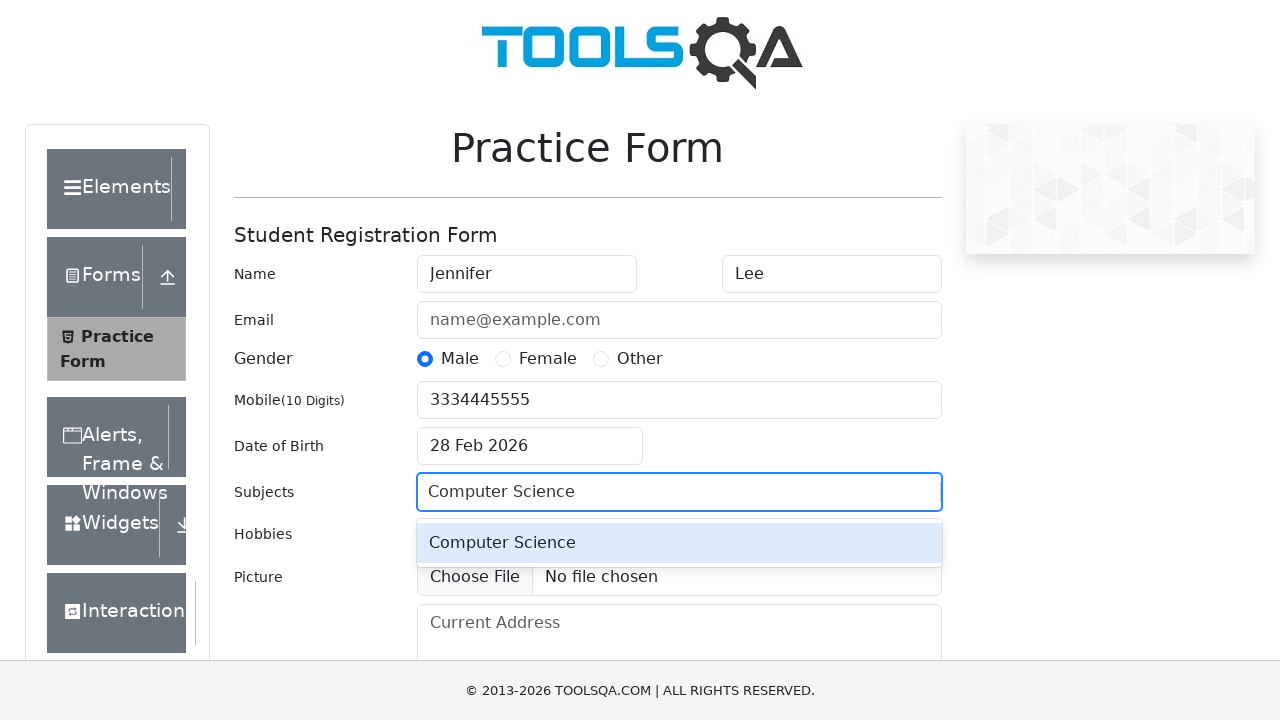

Clicked submit button to submit the form at (885, 499) on #submit
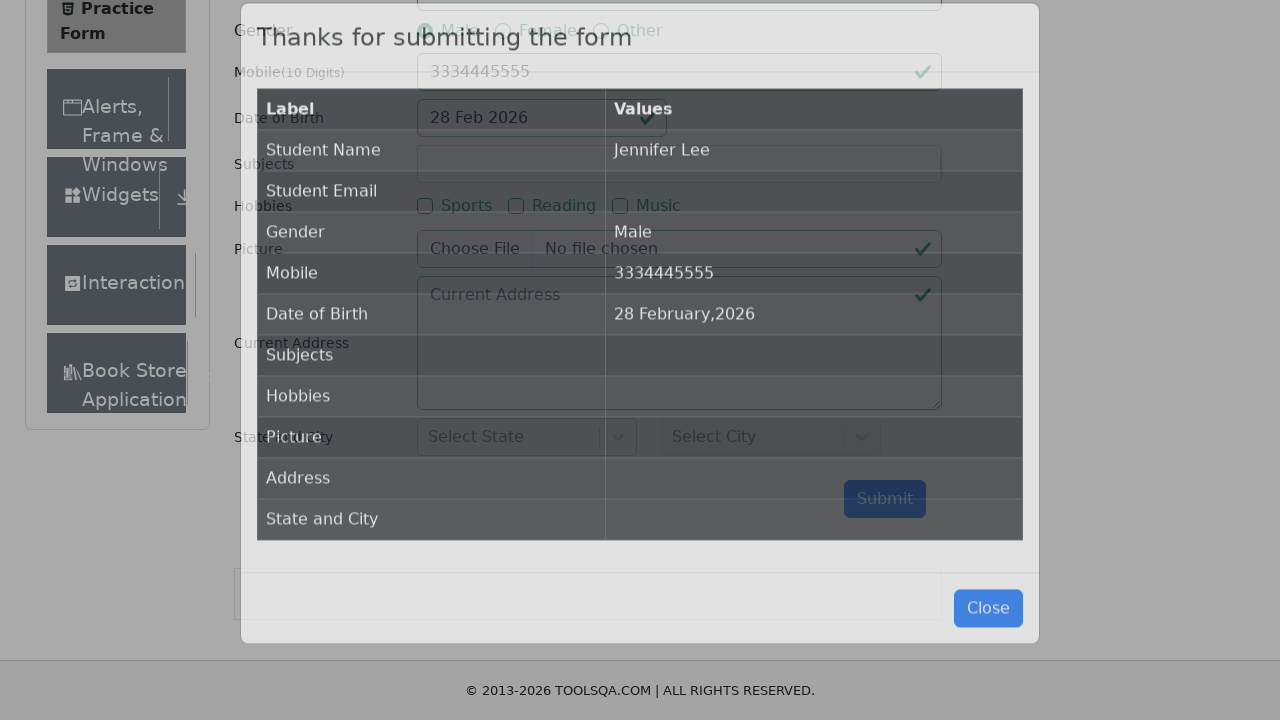

Confirmation dialog appeared after form submission
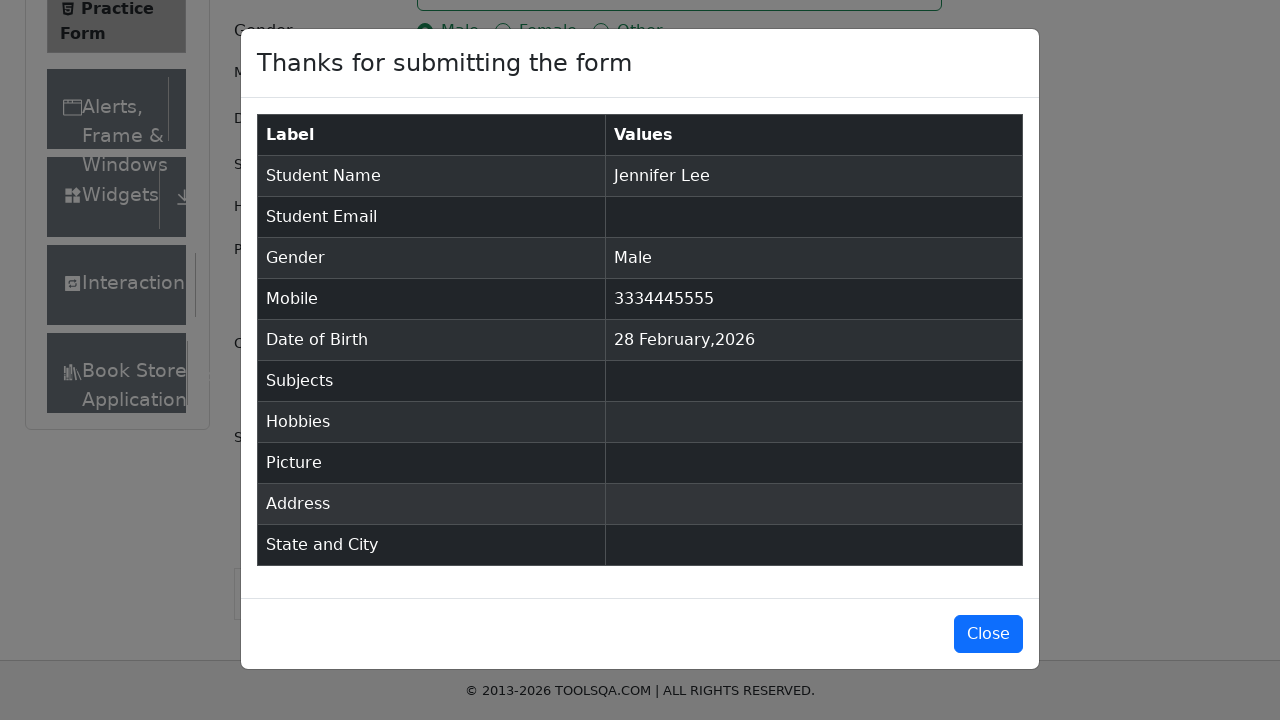

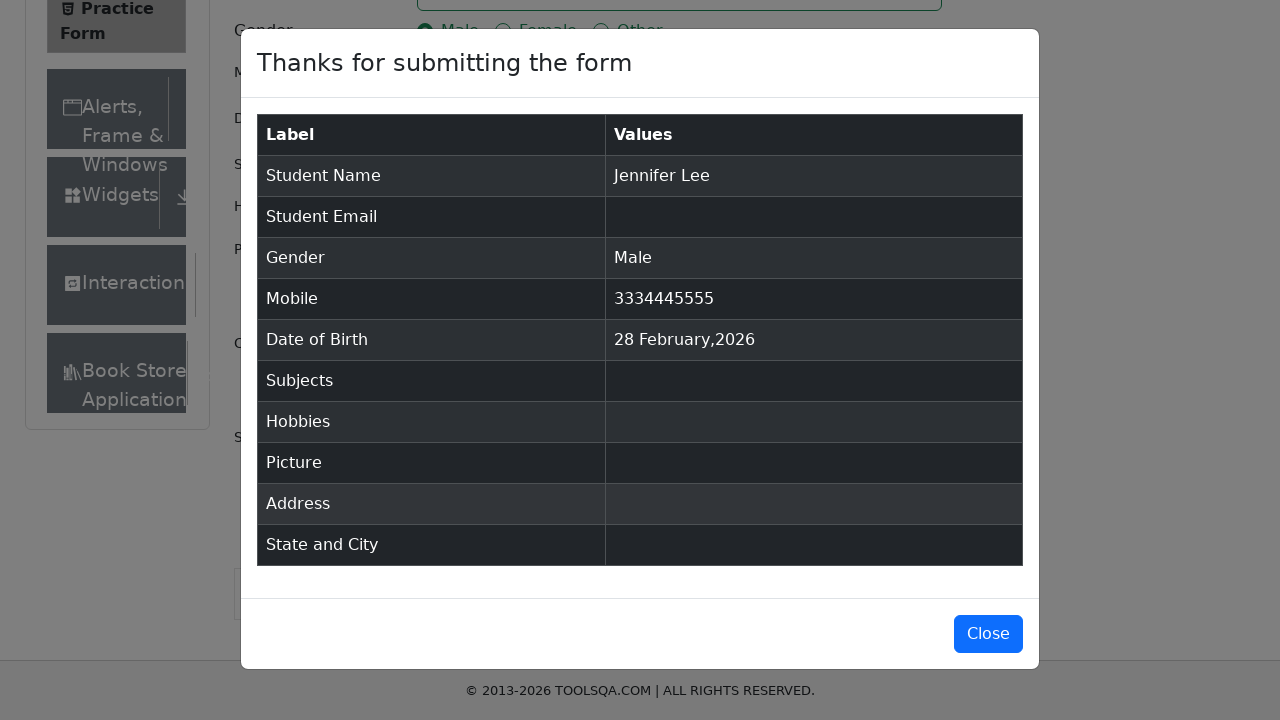